Fills out a registration form with personal information including full name, username, password, and phone number

Starting URL: https://vio.edu.vn/register/step-one

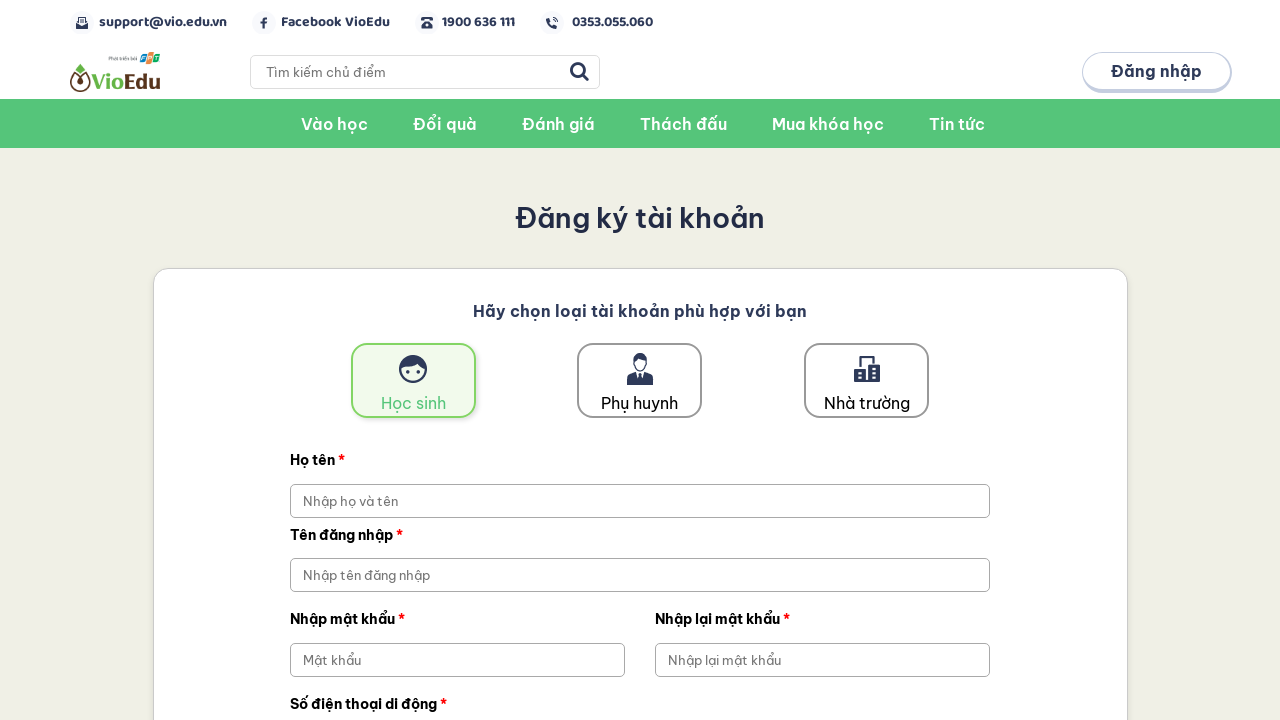

Filled full name field with 'Nguyen Ngoc Anh' on input[name='fullName']
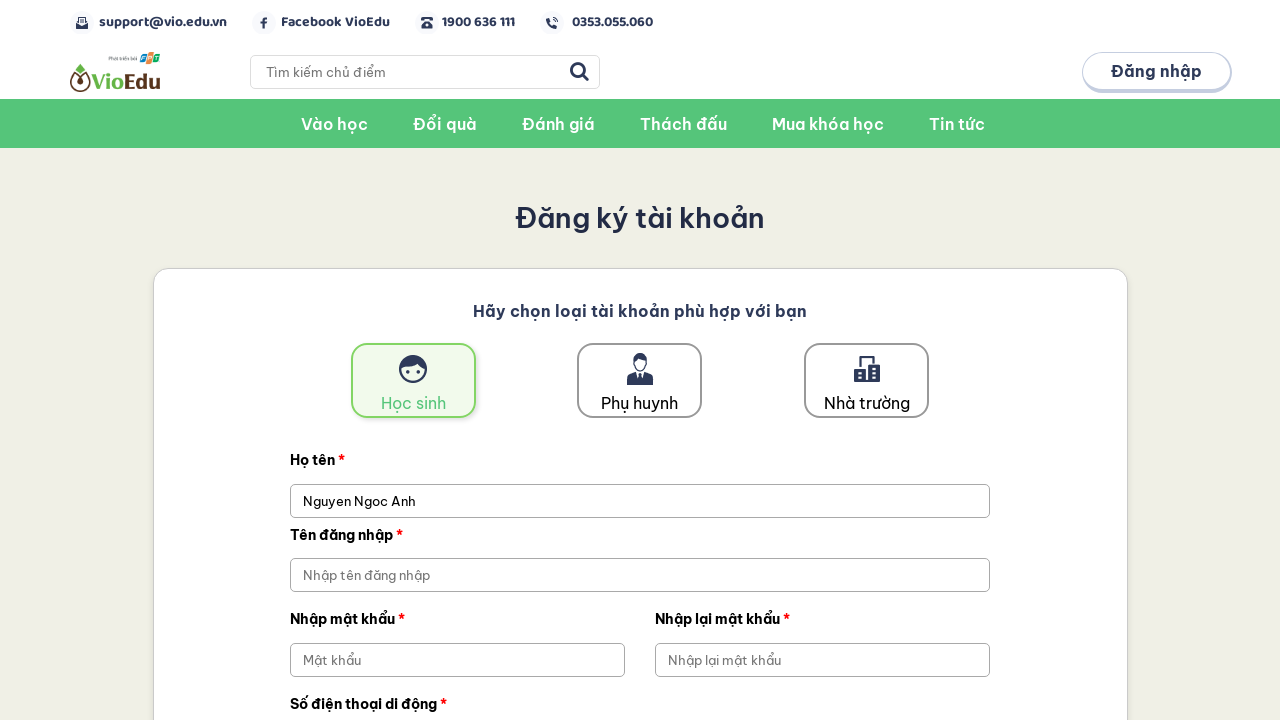

Filled username field with 'anhnn1704' on input[name='username']
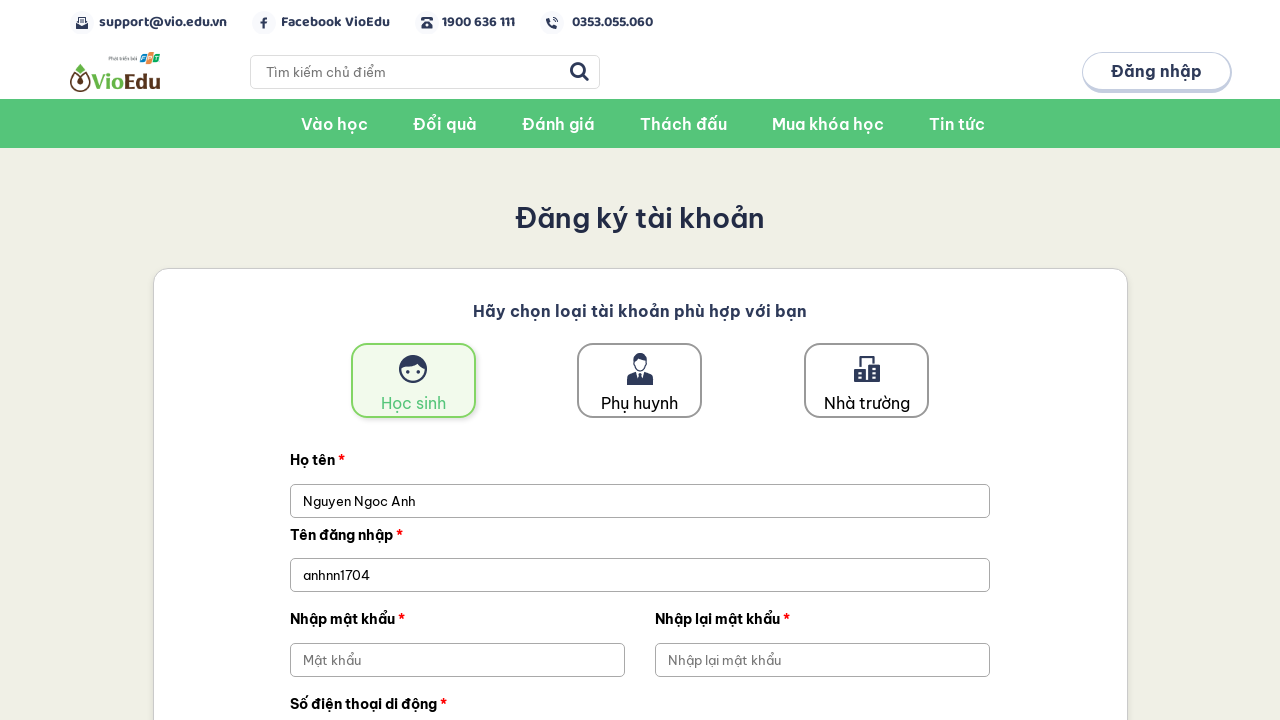

Filled password field with 'Anh@1234' on input[name='password']
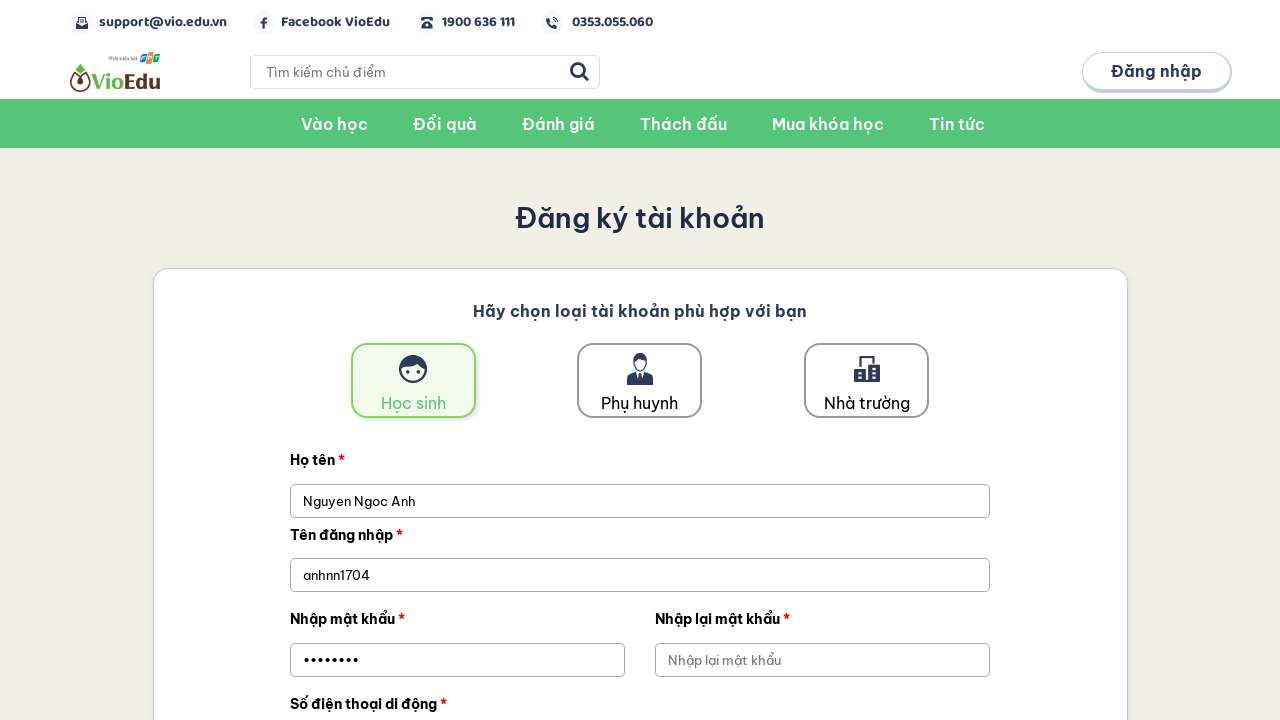

Filled password confirmation field with 'Anh@1234' on input[name='passwordConfirm']
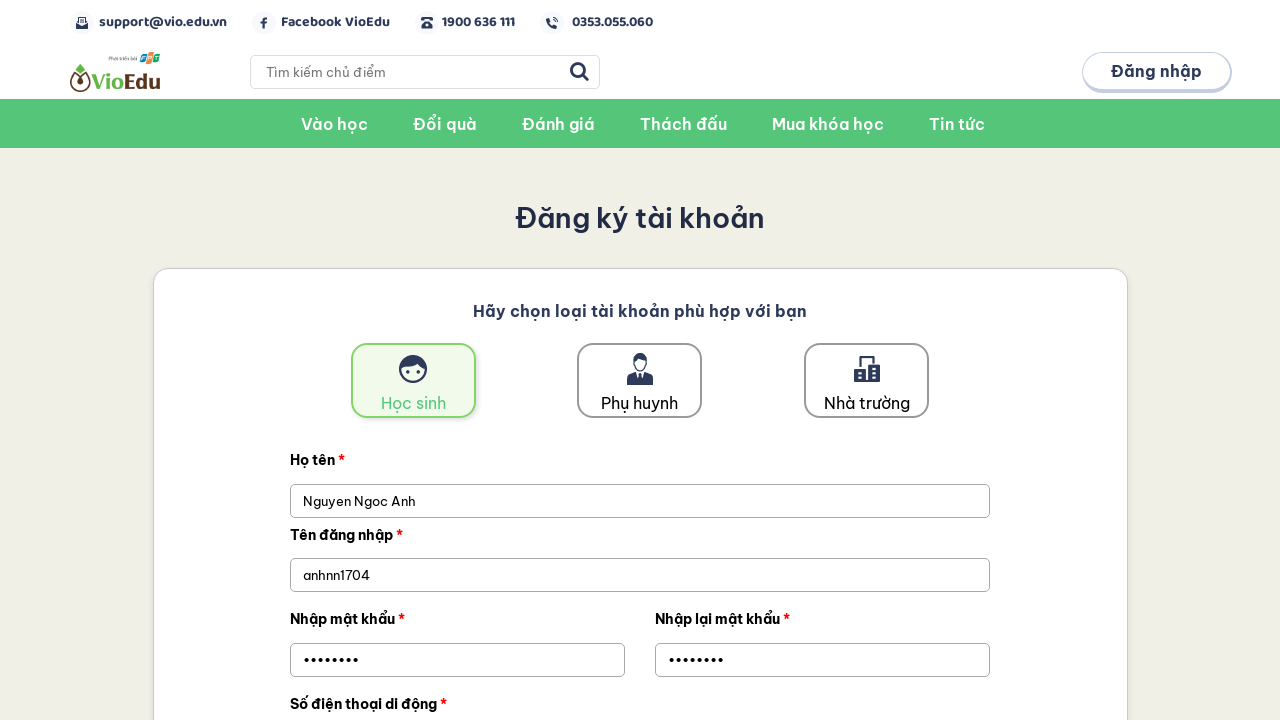

Filled phone number field with '0372371927' on input[name='phone']
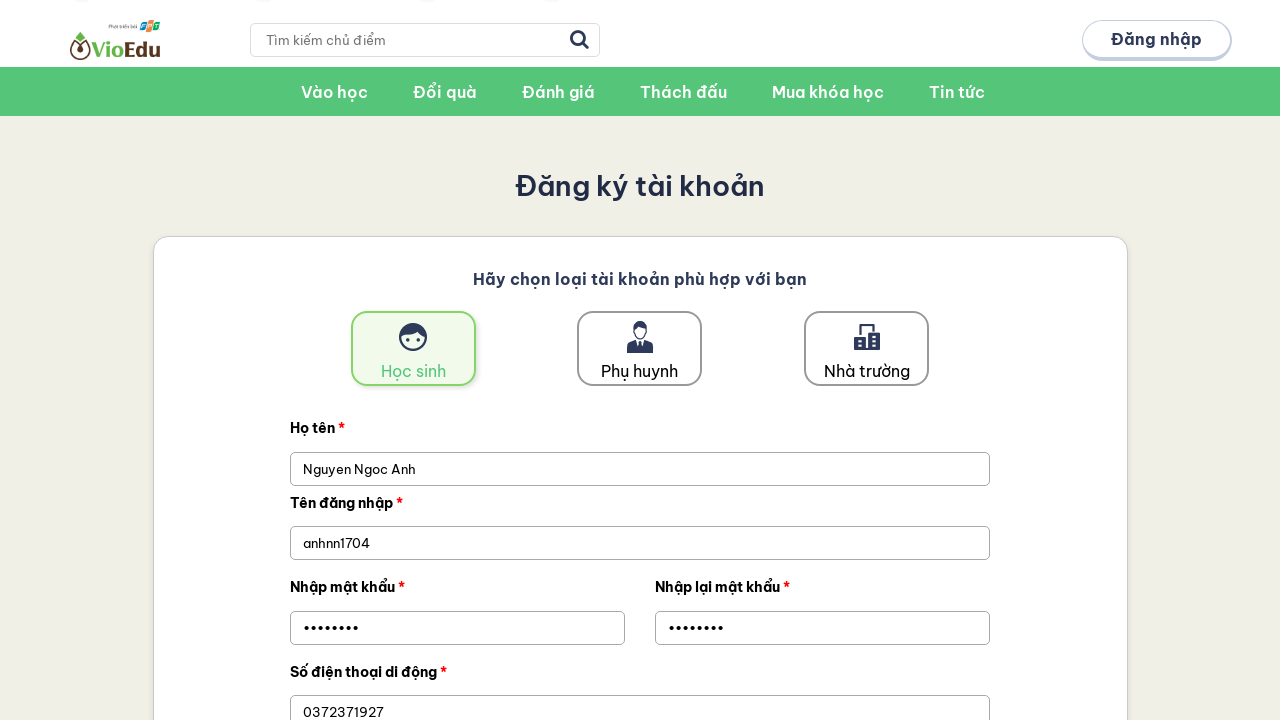

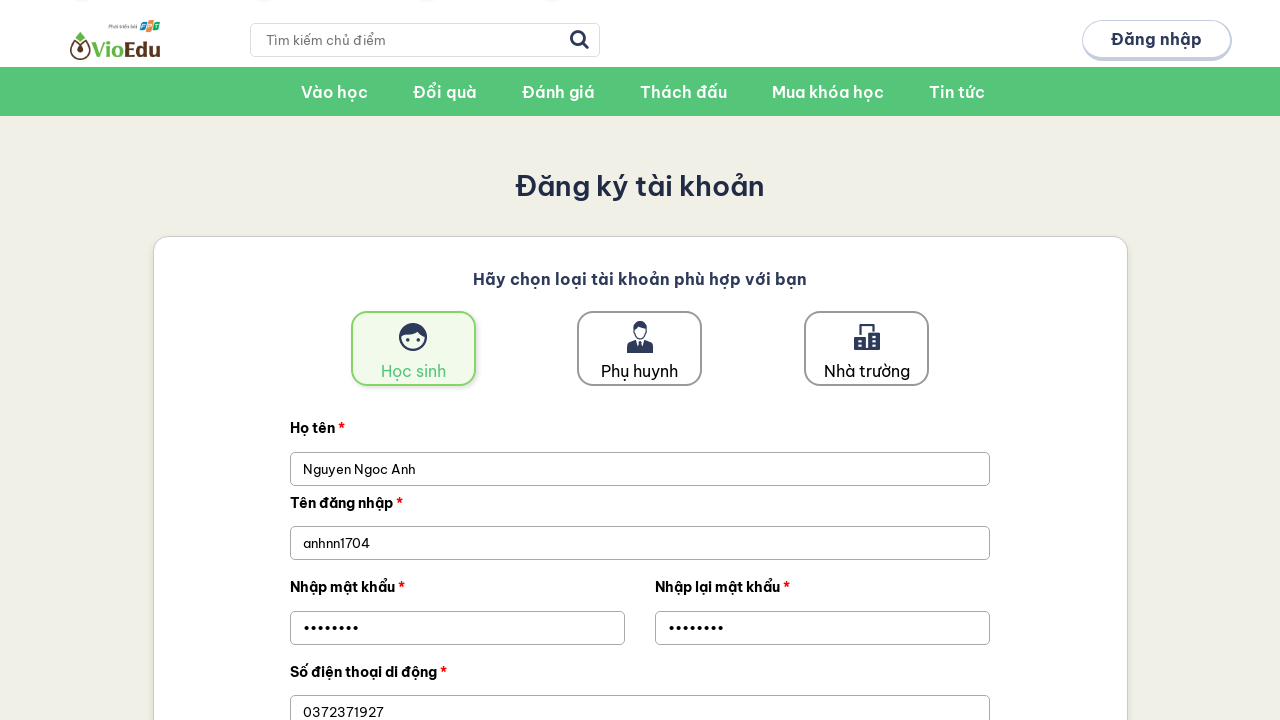